Tests checkbox functionality by selecting the last two checkboxes from a list of day-related checkboxes on a test automation practice page.

Starting URL: https://testautomationpractice.blogspot.com/

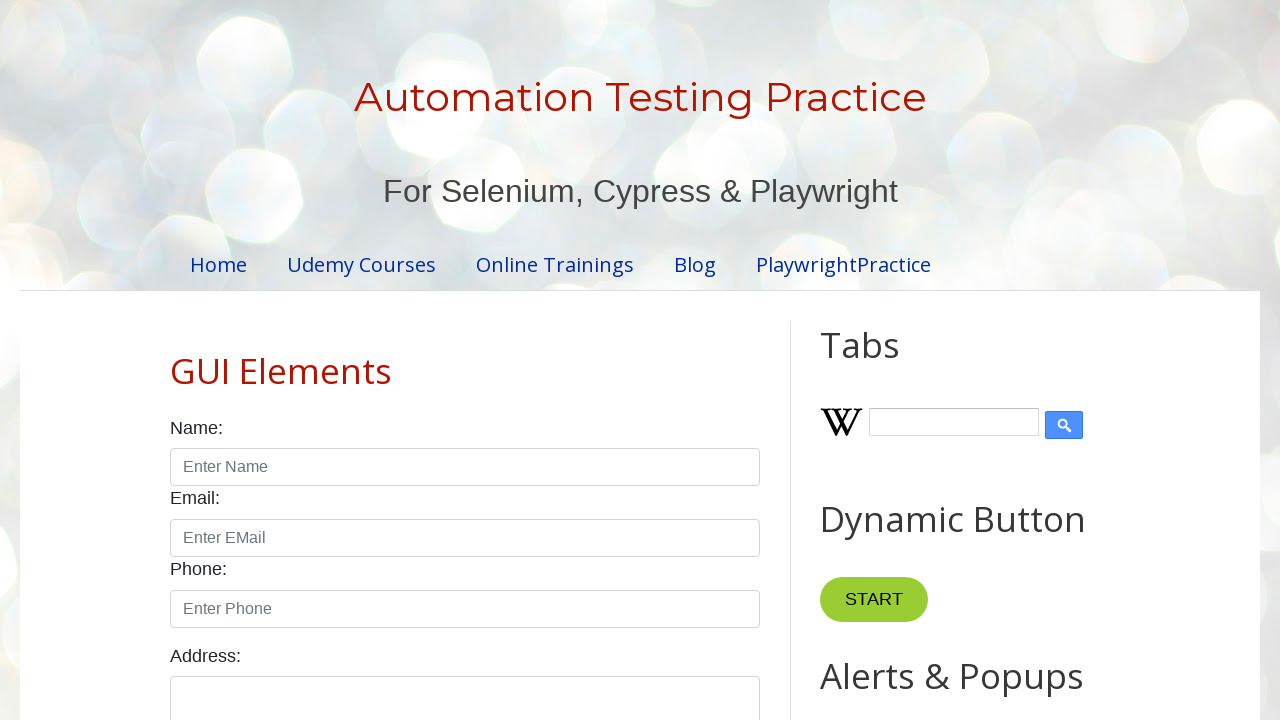

Navigated to test automation practice page
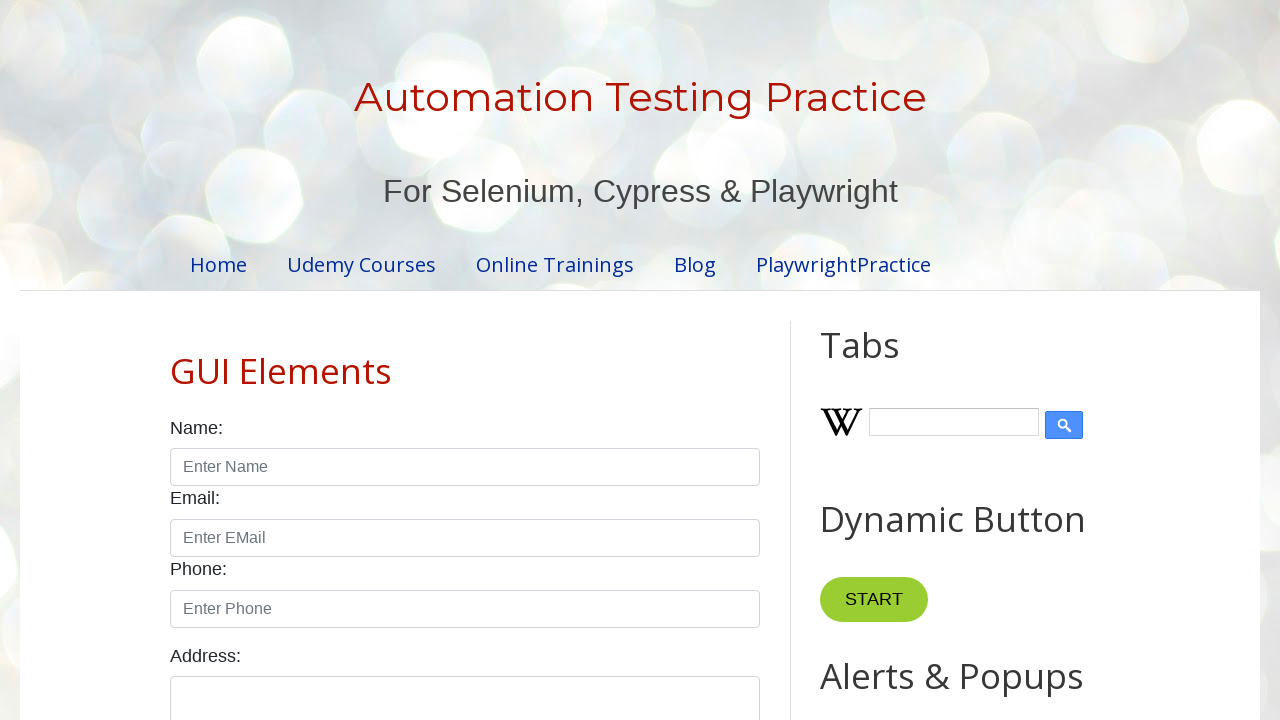

Located all day-related checkboxes
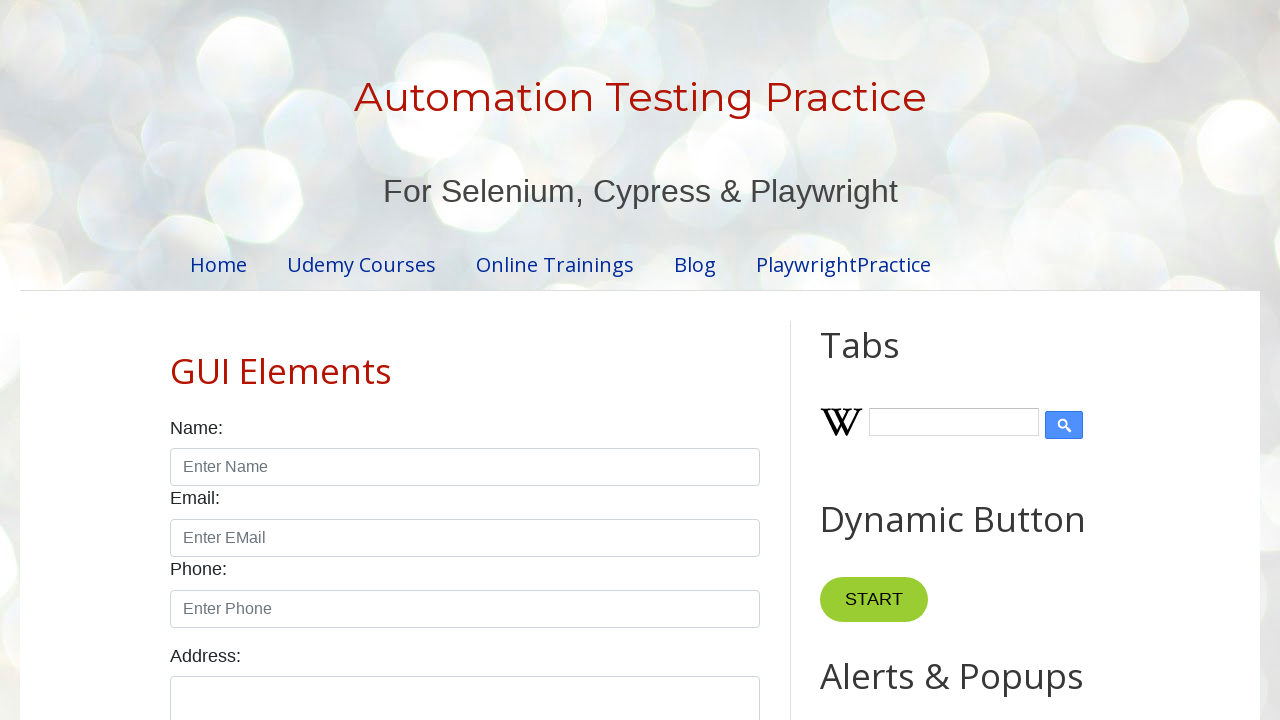

First checkbox became available
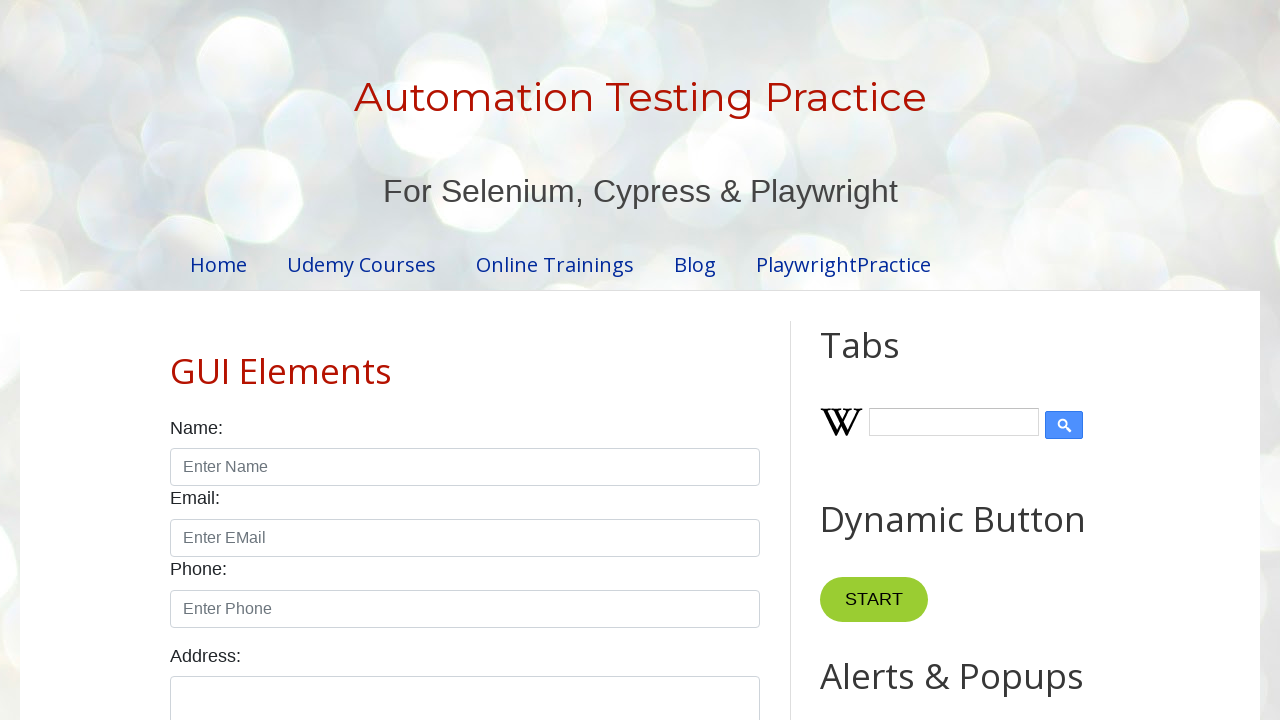

Found 7 day-related checkboxes
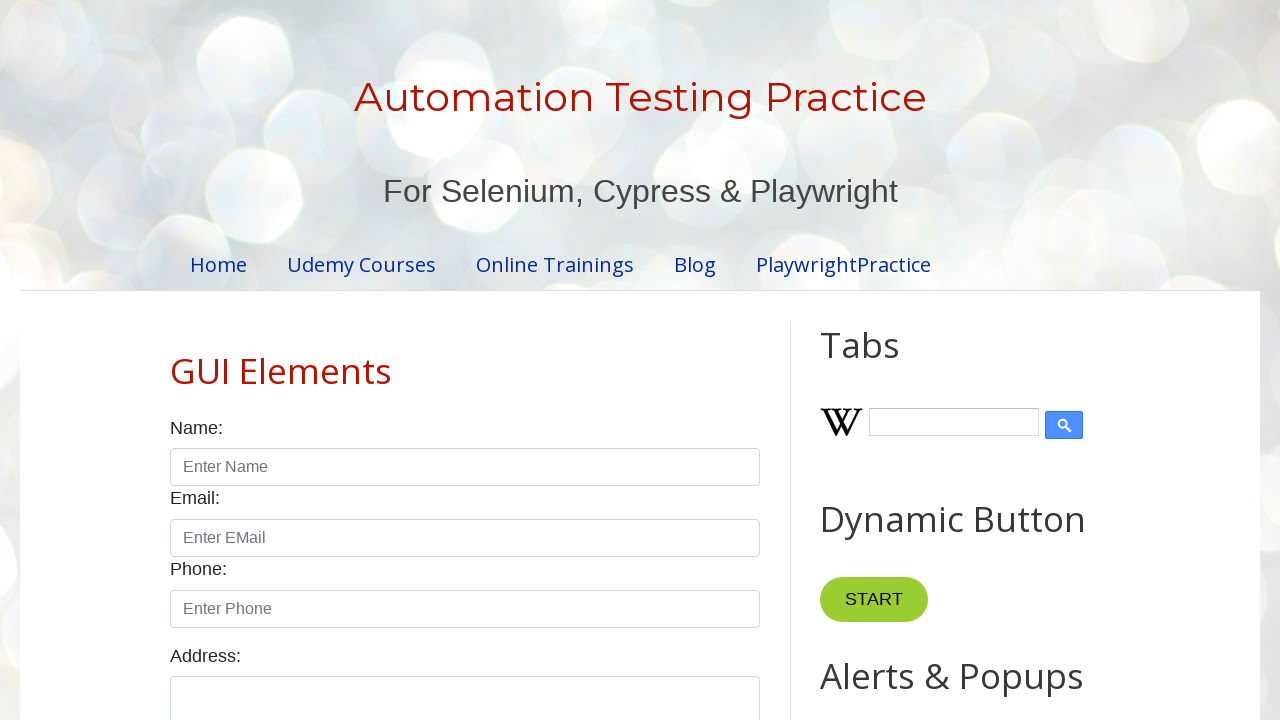

Clicked checkbox at position 5 (second-to-last) at (176, 361) on xpath=//input[@type='checkbox' and contains(@id,'day')] >> nth=5
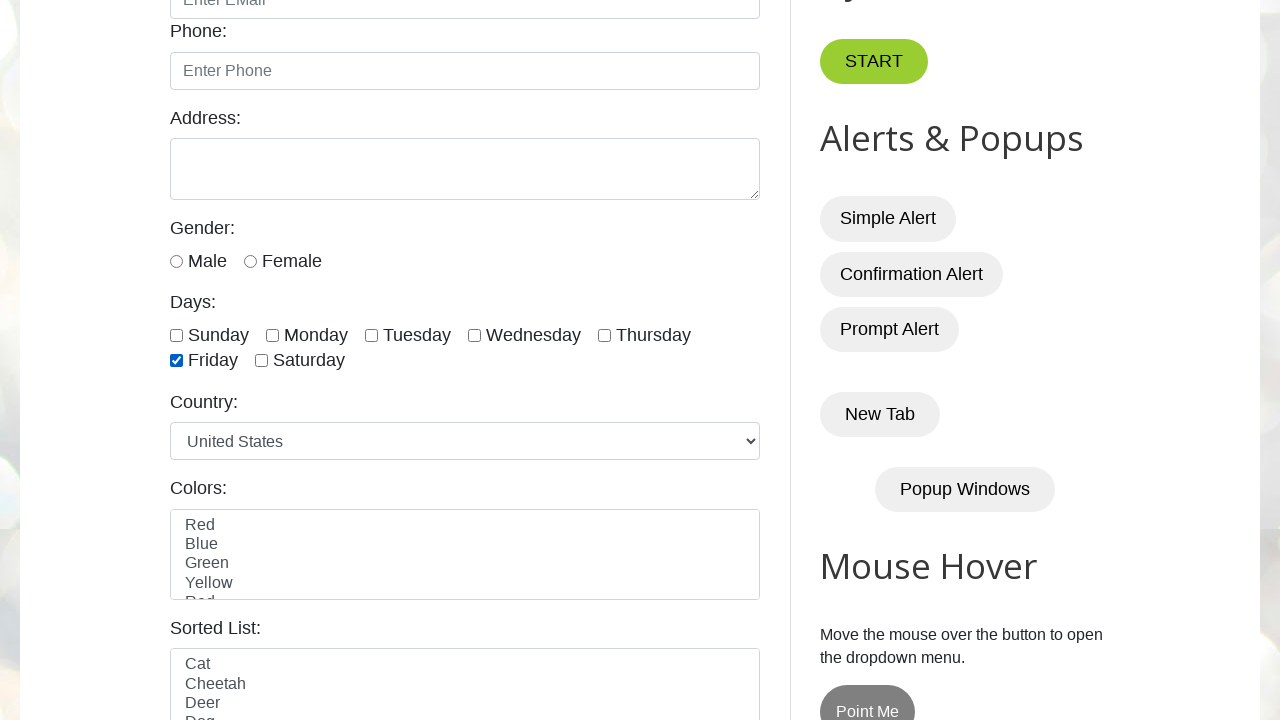

Clicked checkbox at position 6 (last) at (262, 361) on xpath=//input[@type='checkbox' and contains(@id,'day')] >> nth=6
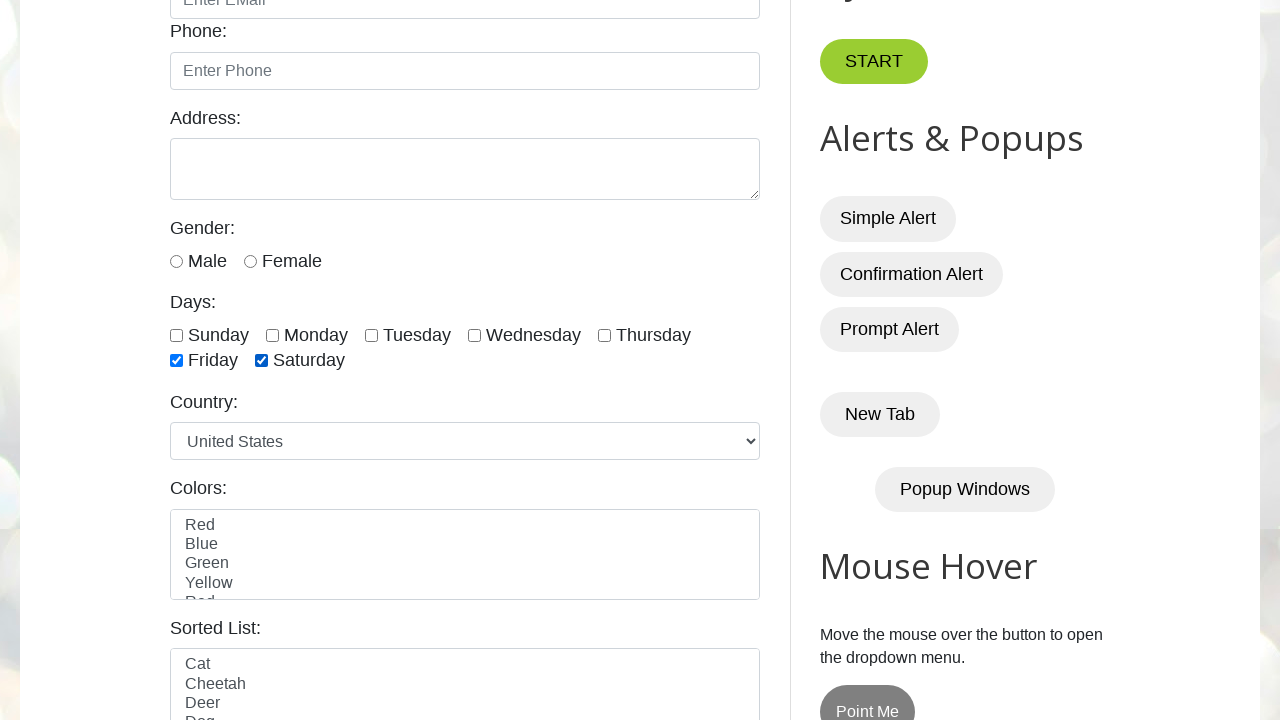

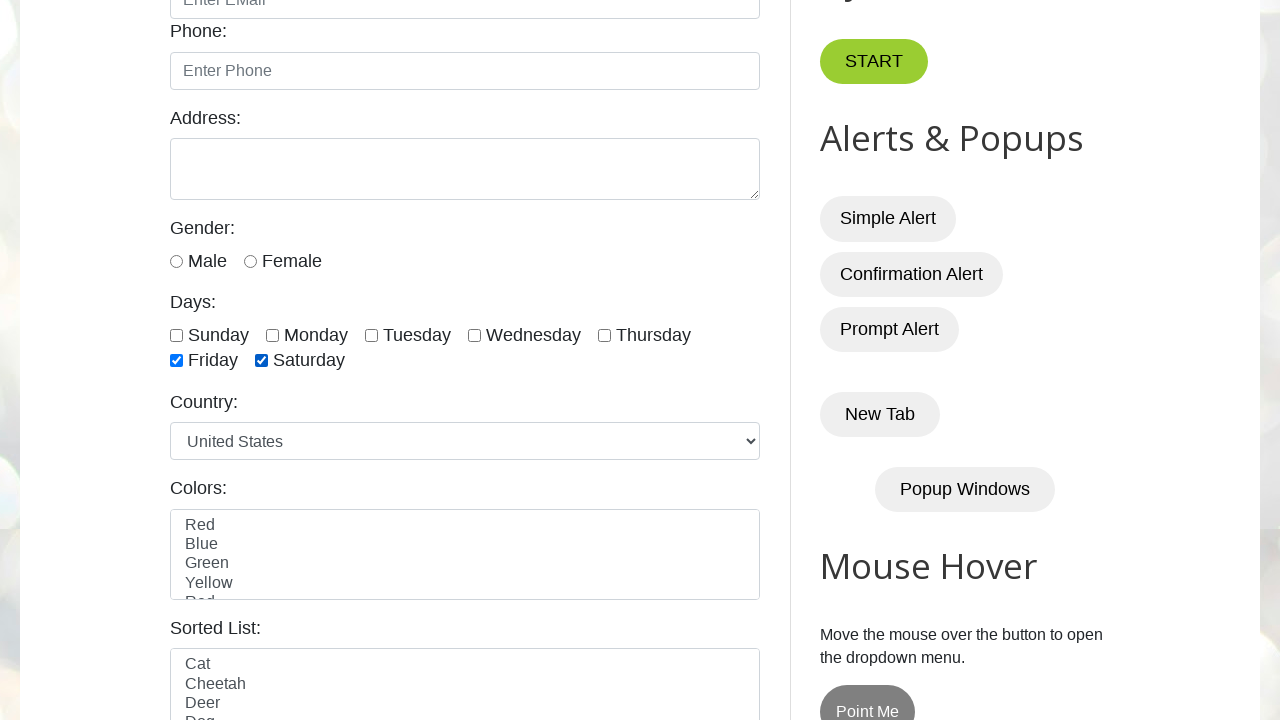